Tests that clicking the Due column header sorts the table data in ascending order by verifying the column values are properly sorted.

Starting URL: http://the-internet.herokuapp.com/tables

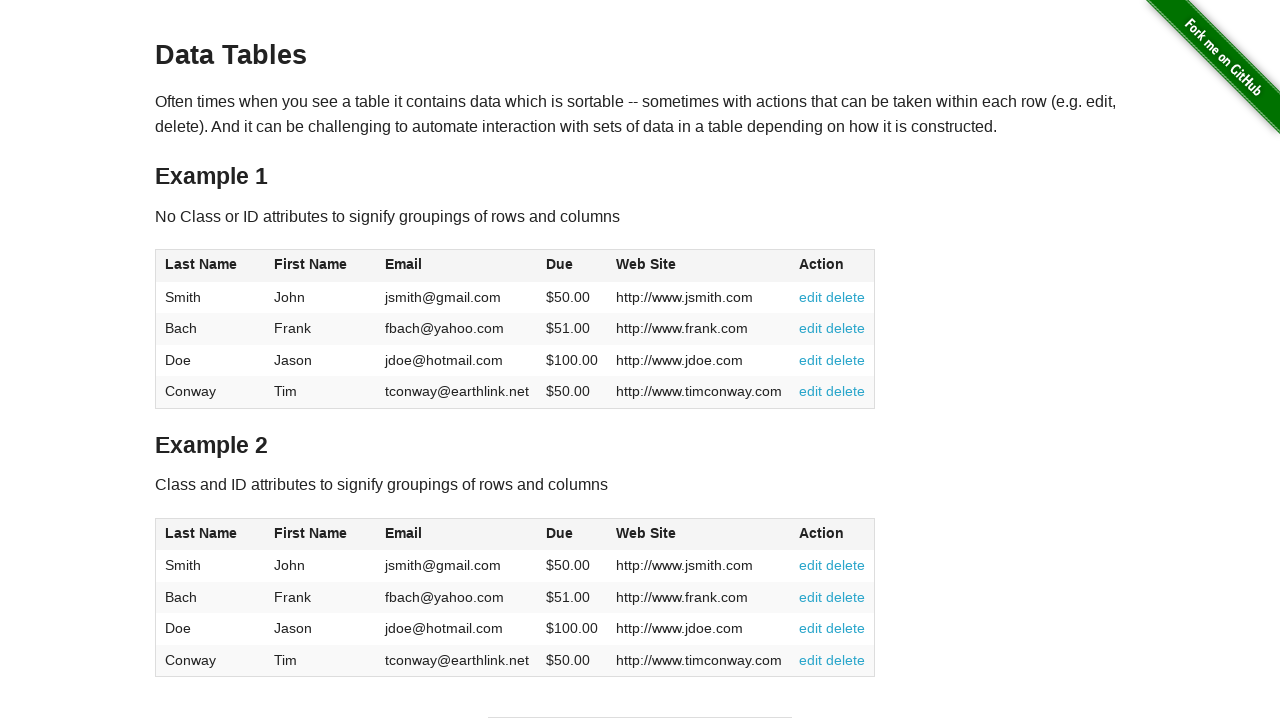

Clicked Due column header to sort ascending at (572, 266) on #table1 thead tr th:nth-of-type(4)
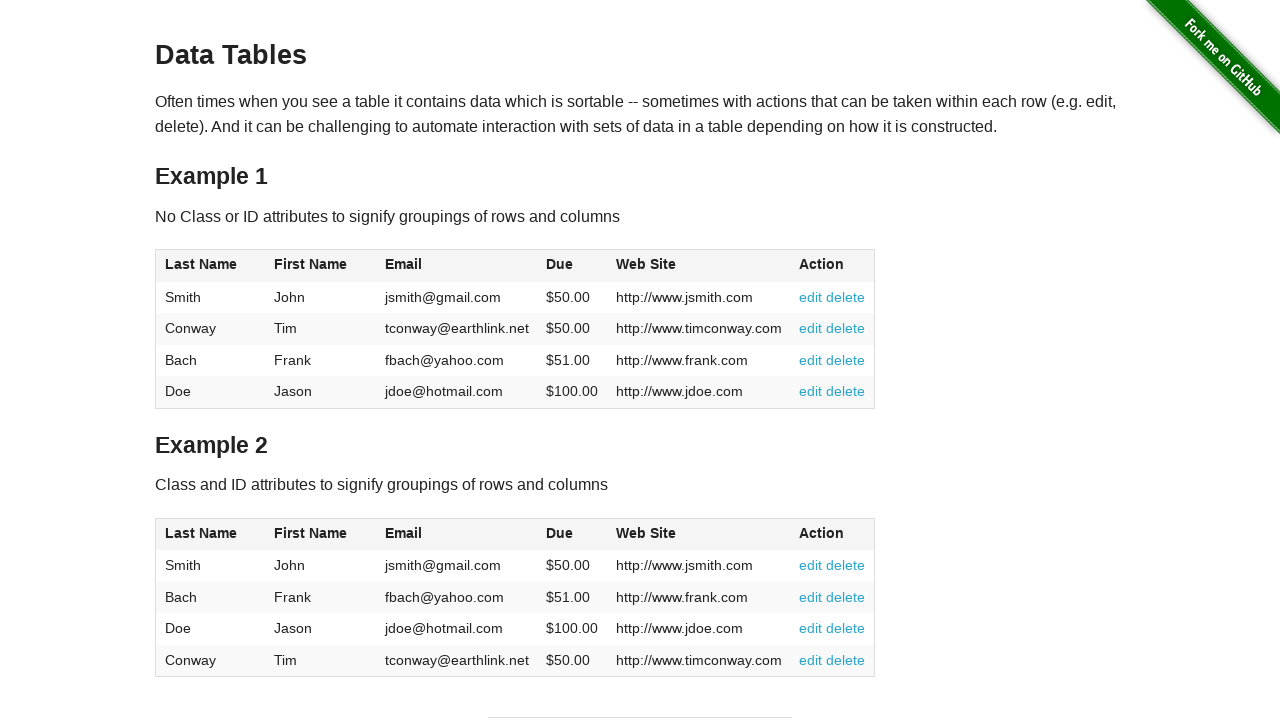

Due column values loaded after sorting
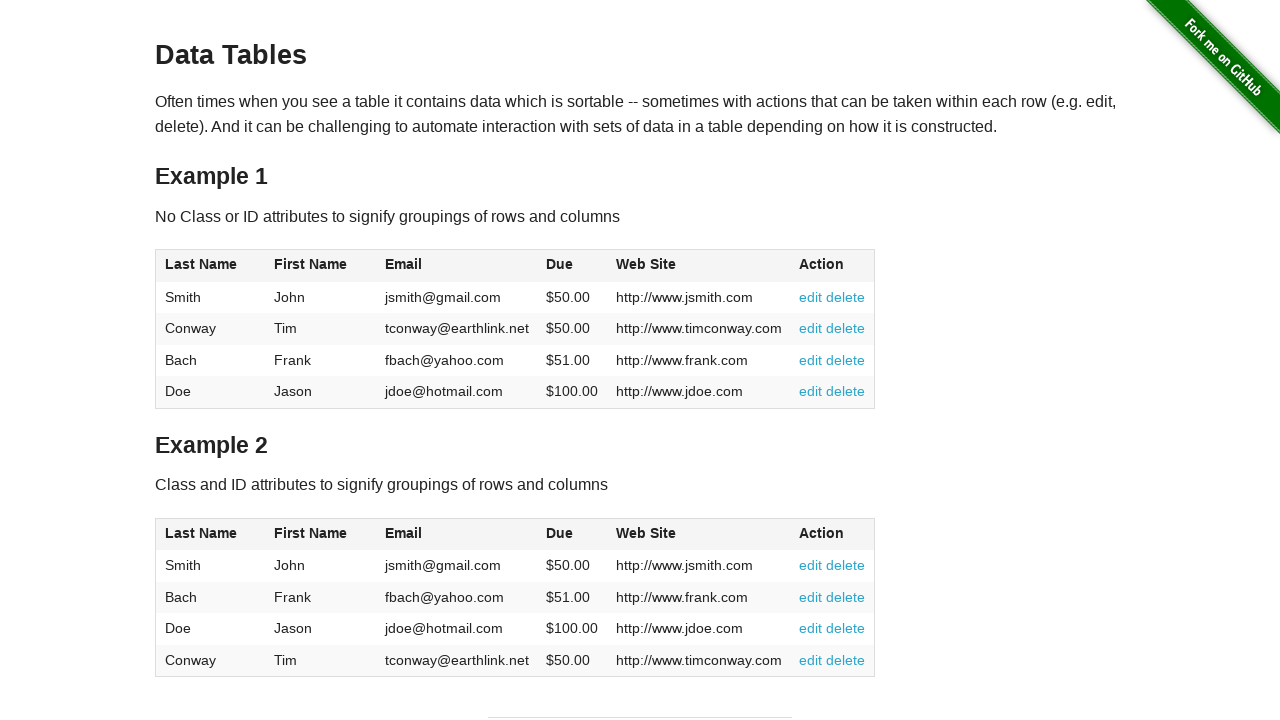

Retrieved all Due column cells from table
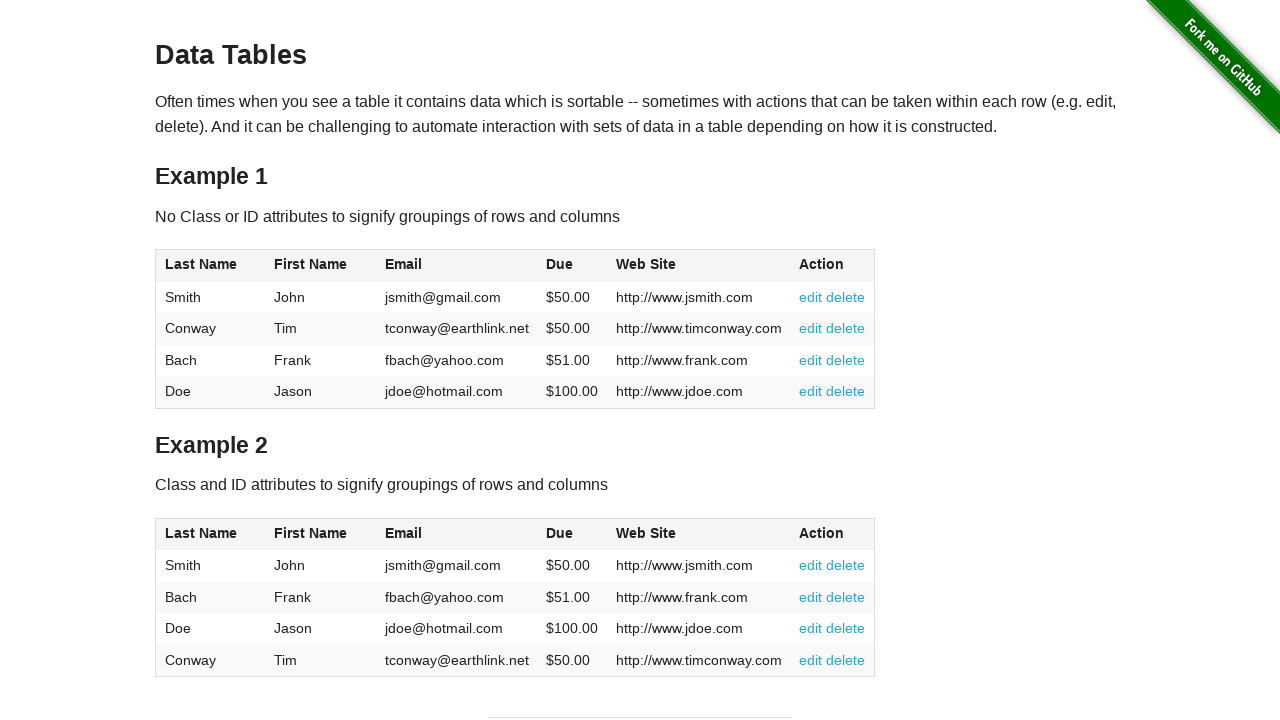

Extracted and converted Due values to floats: [50.0, 50.0, 51.0, 100.0]
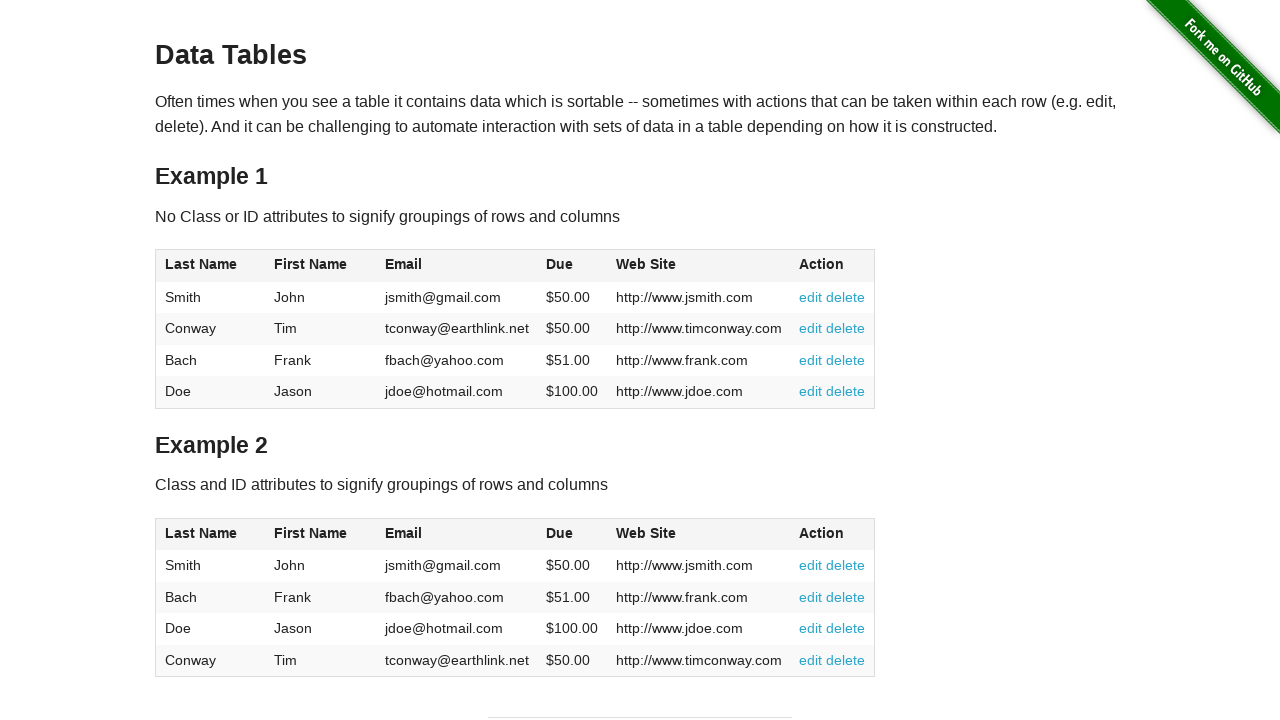

Verified Due column values are sorted in ascending order
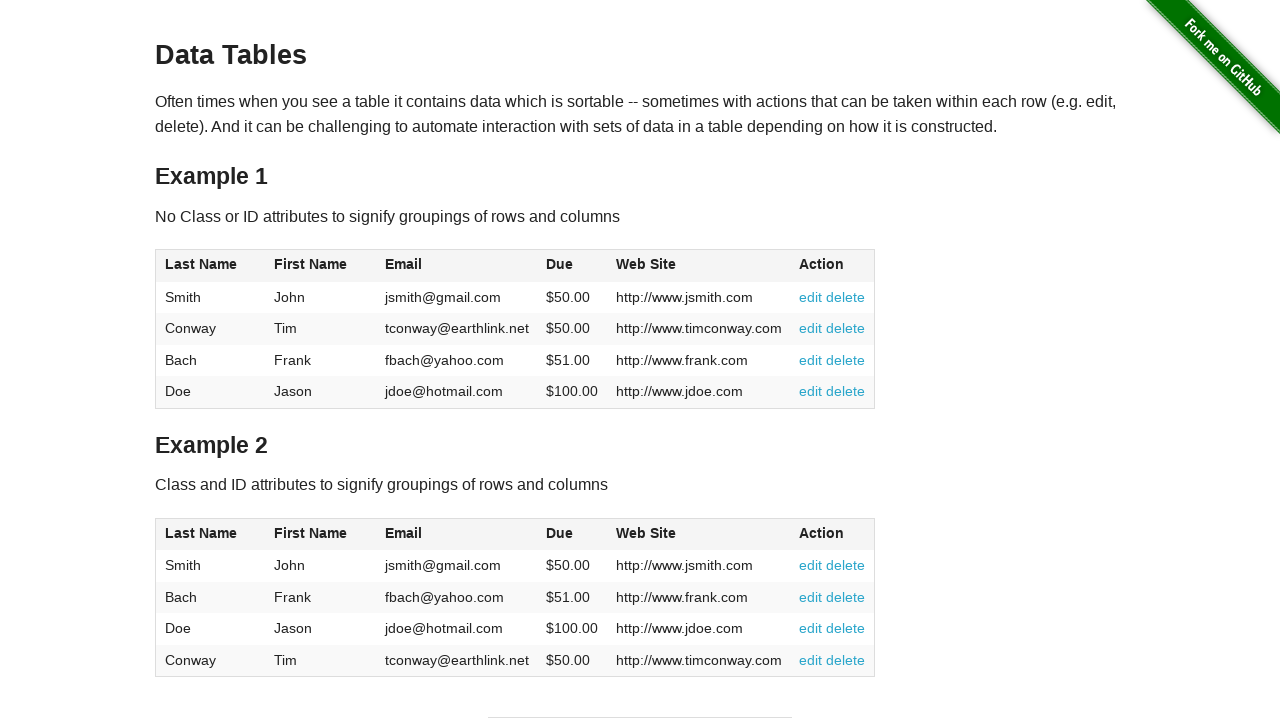

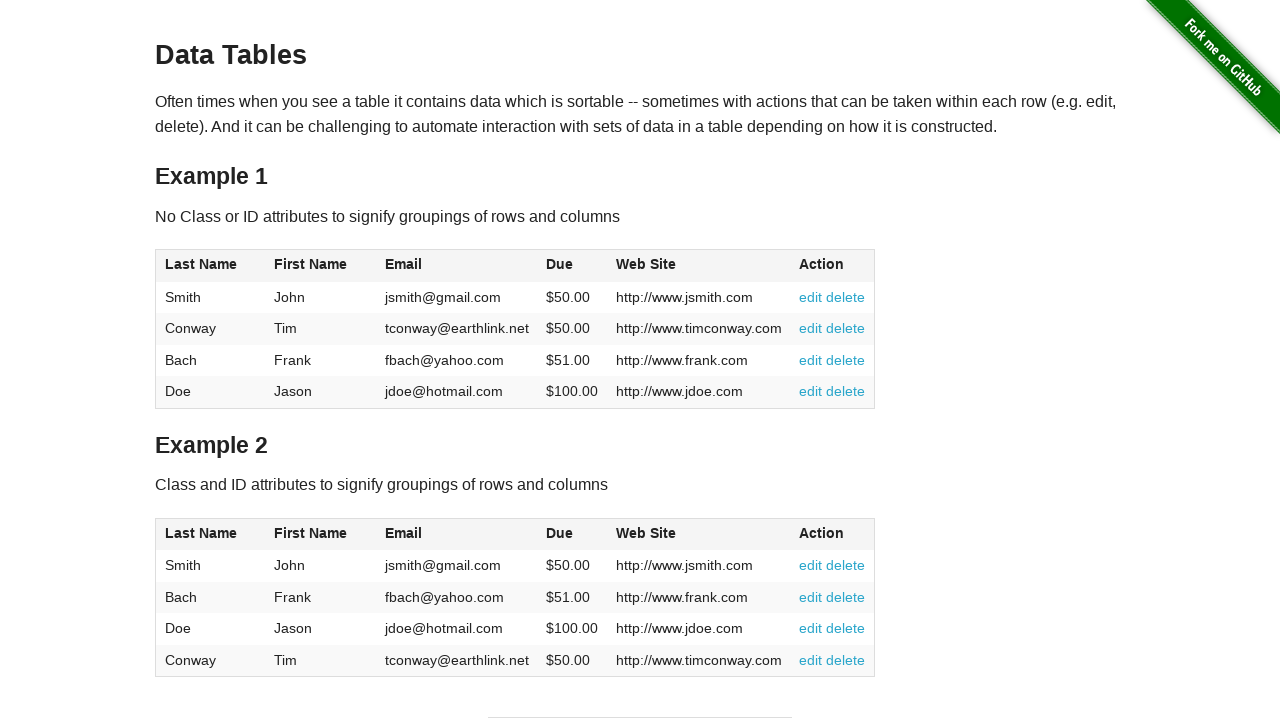